Tests window switching functionality by clicking a link that opens a new window, verifying content in both windows, and switching back to the original window.

Starting URL: https://the-internet.herokuapp.com/windows

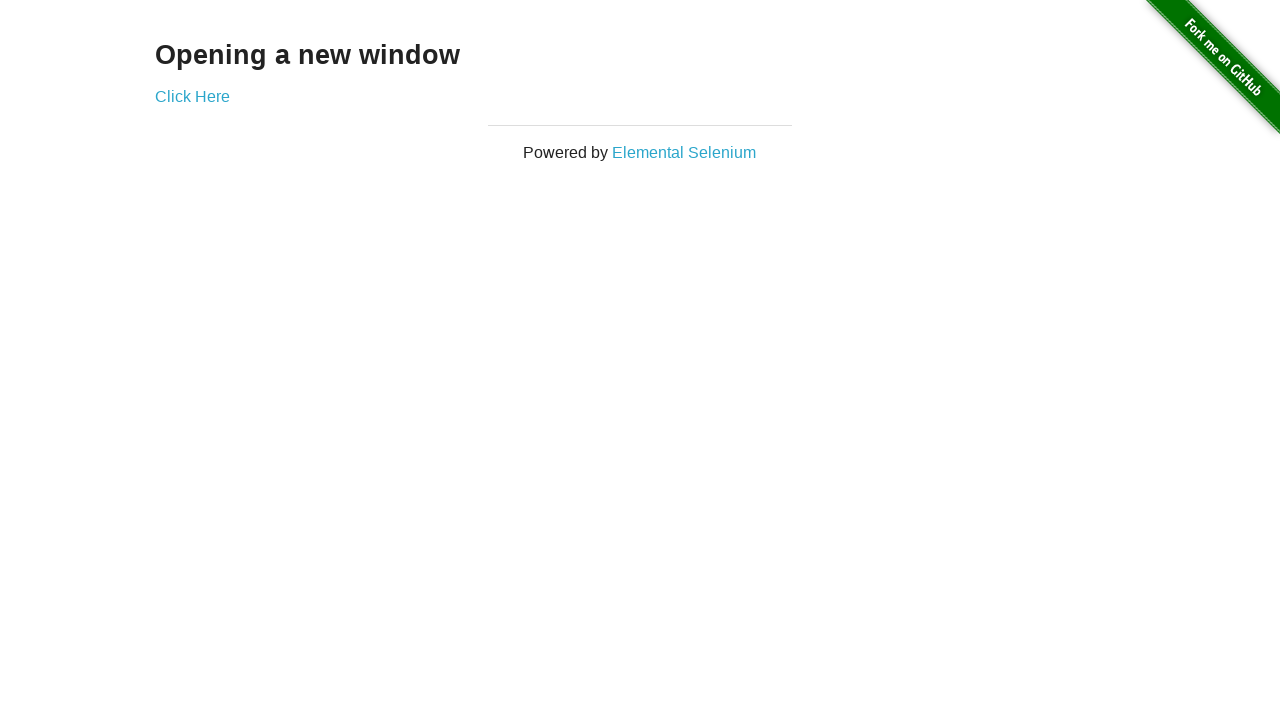

Located page heading element
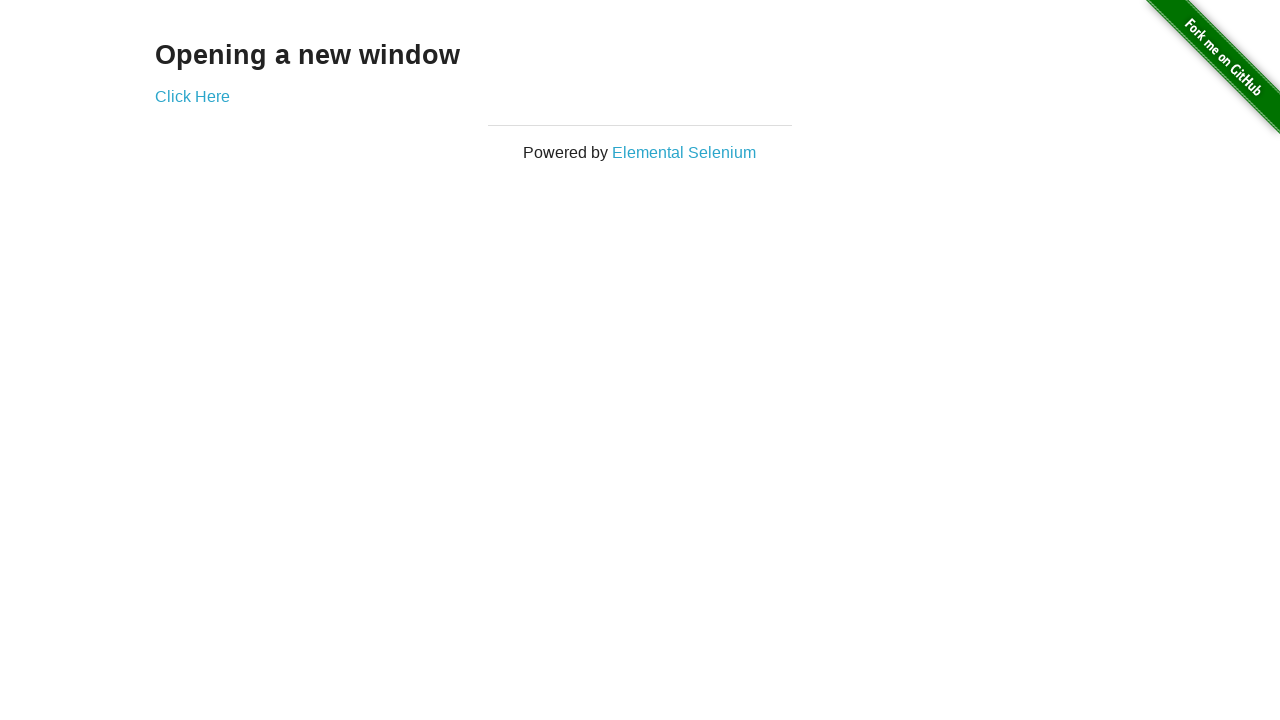

Verified page heading text is 'Opening a new window'
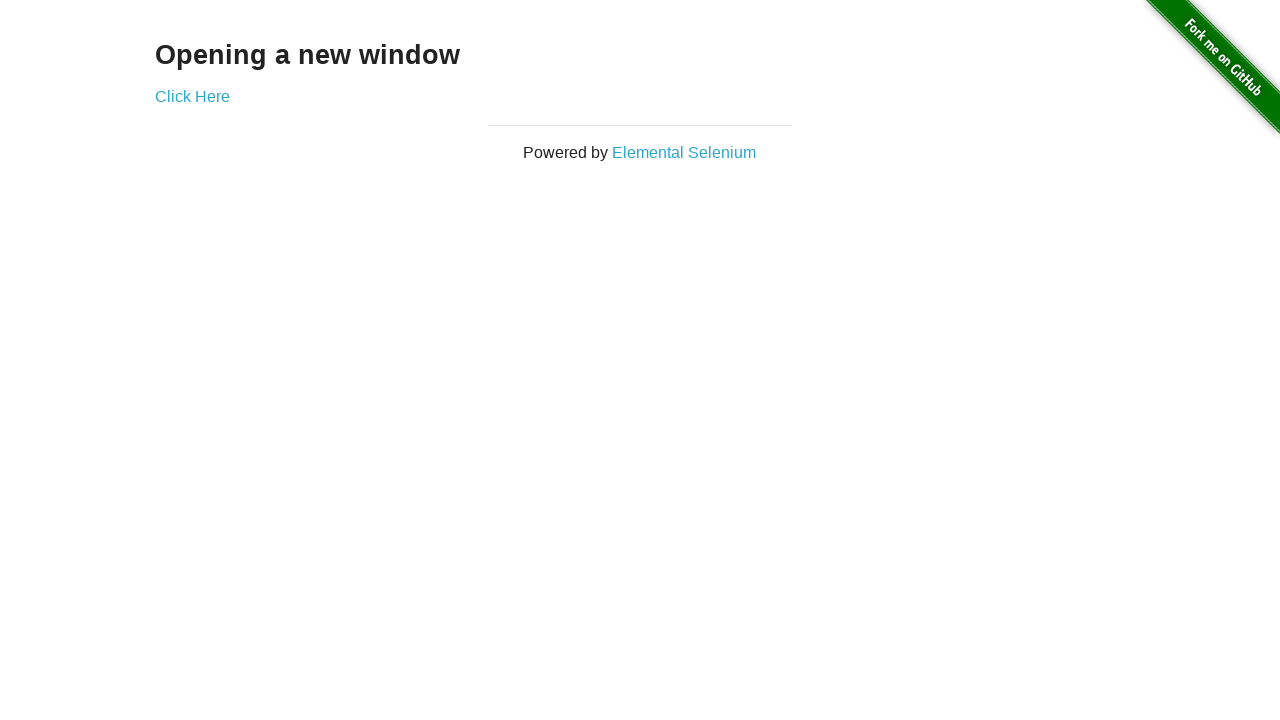

Verified page title is 'The Internet'
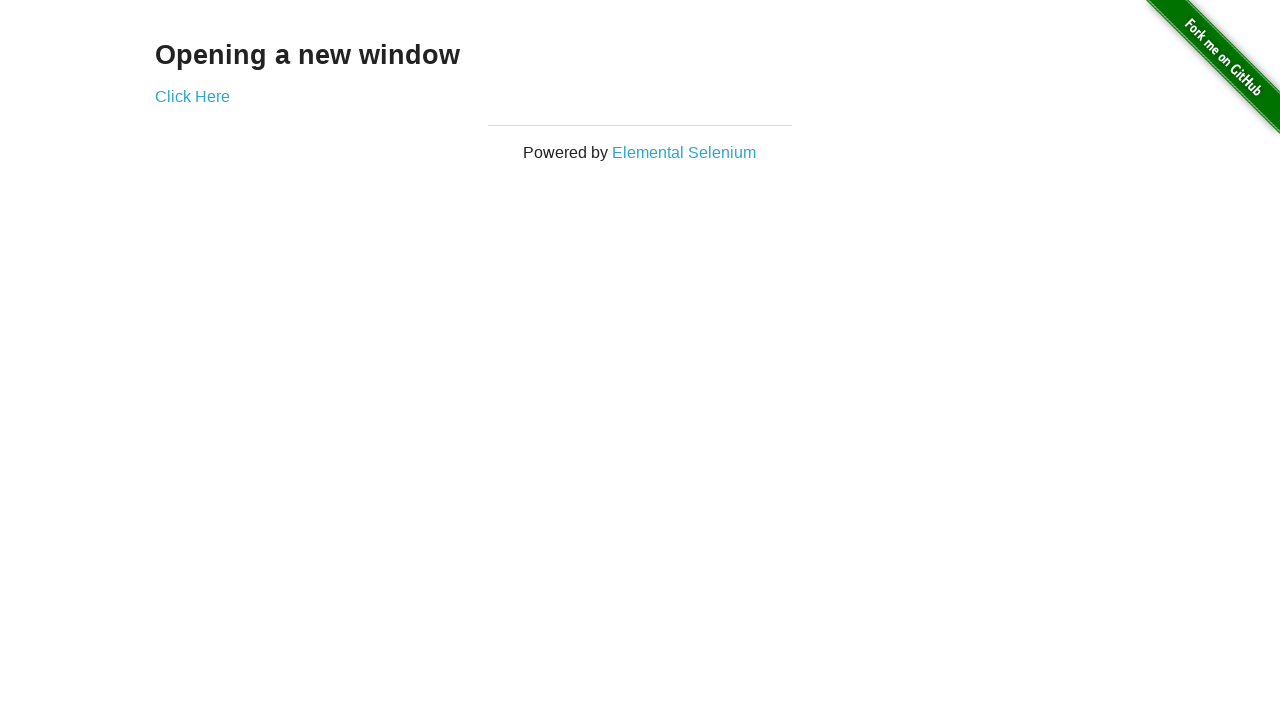

Clicked 'Click Here' link to open new window at (192, 96) on a[target='_blank']
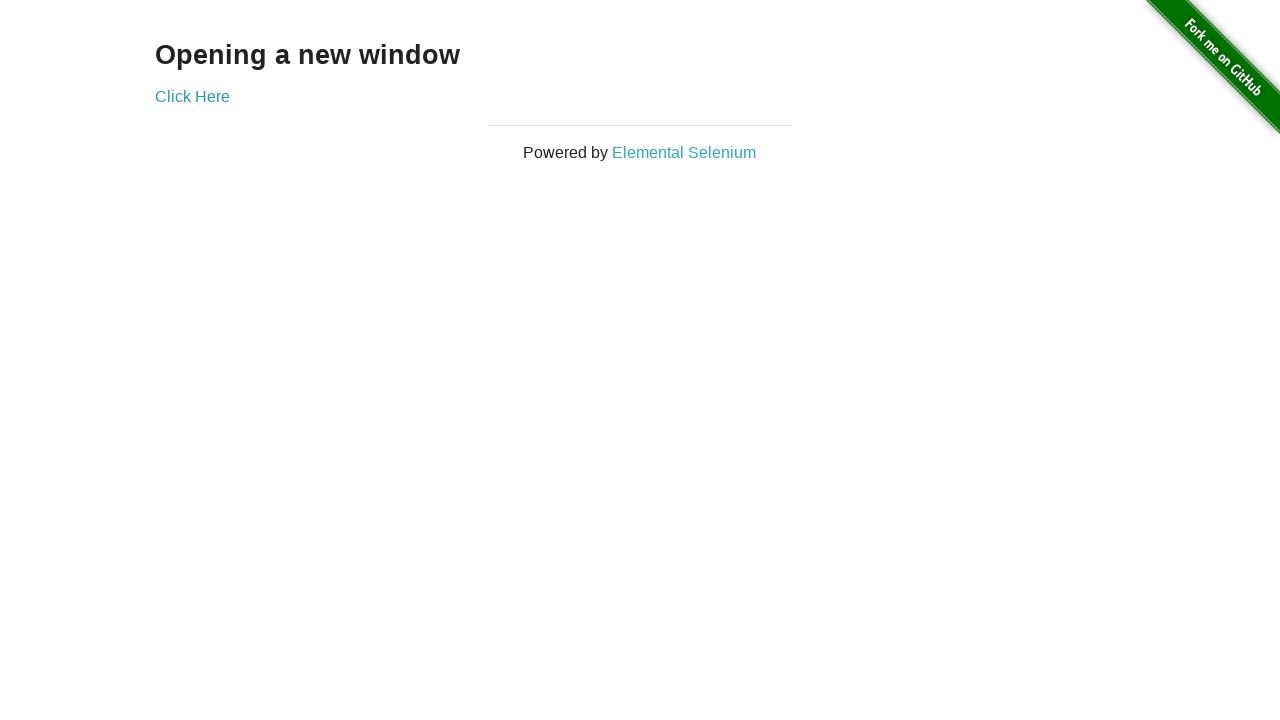

Captured new window/page object
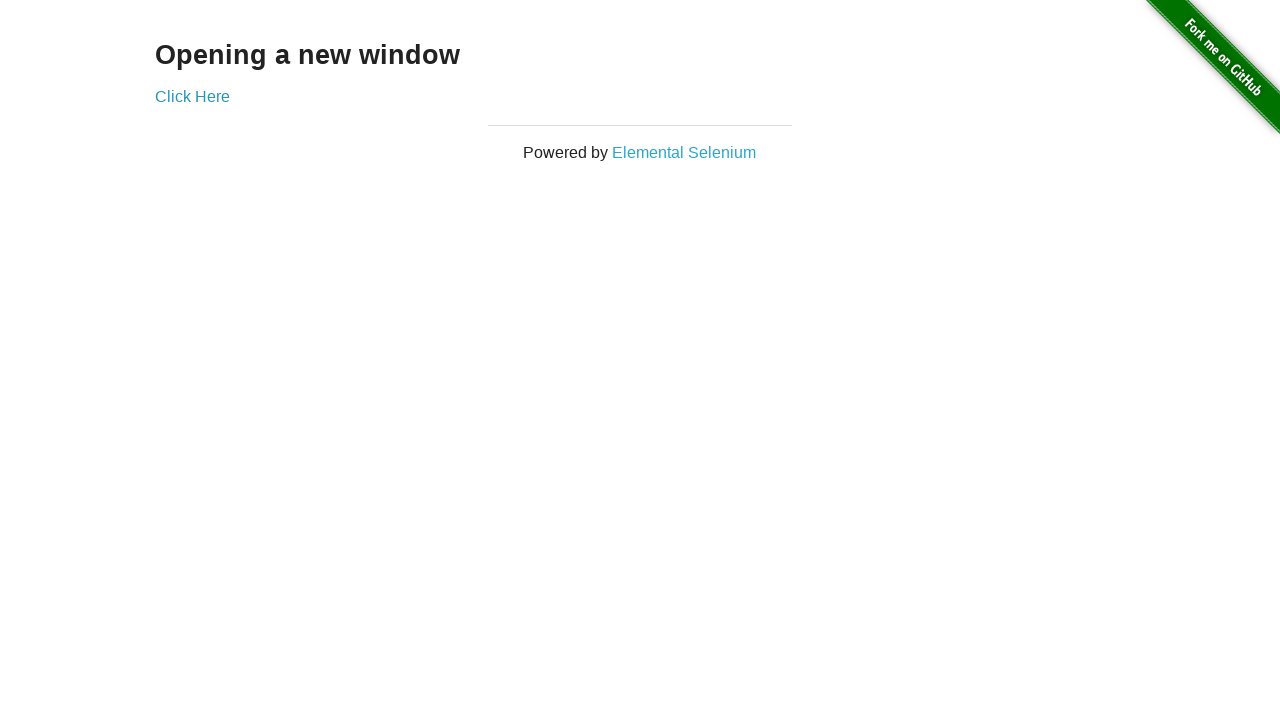

Waited for new page to fully load
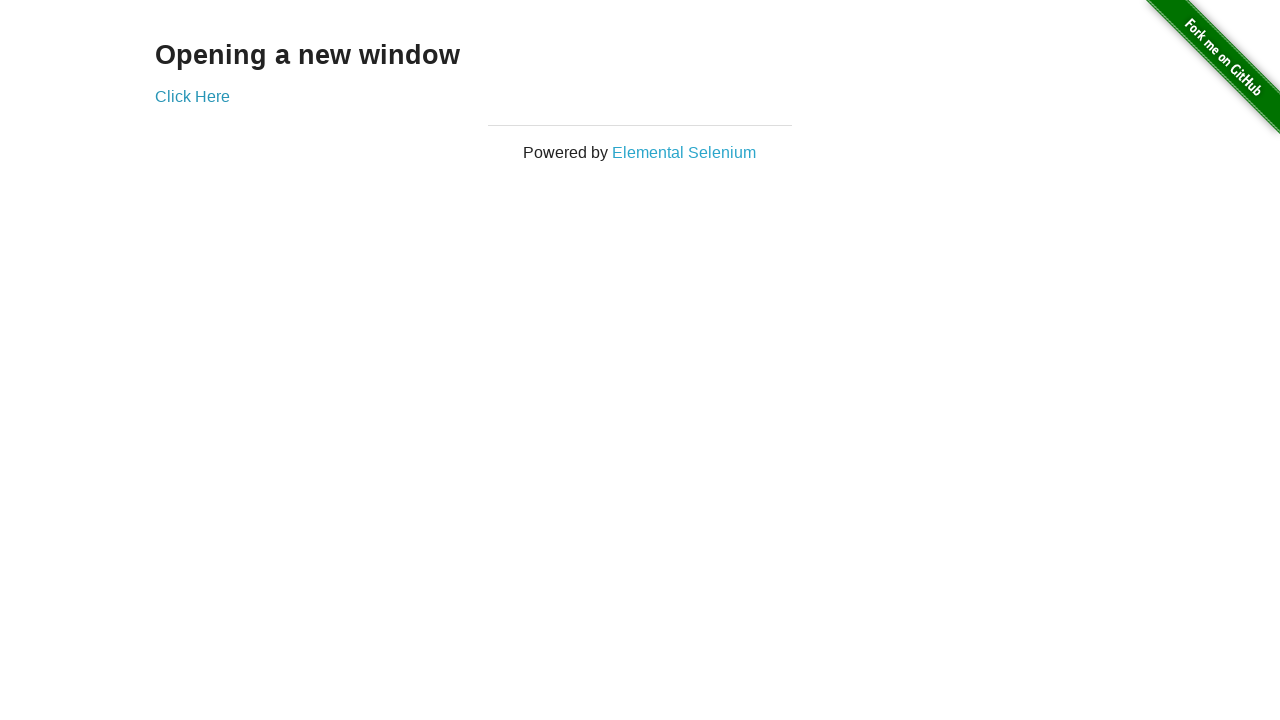

Verified new window title is 'New Window'
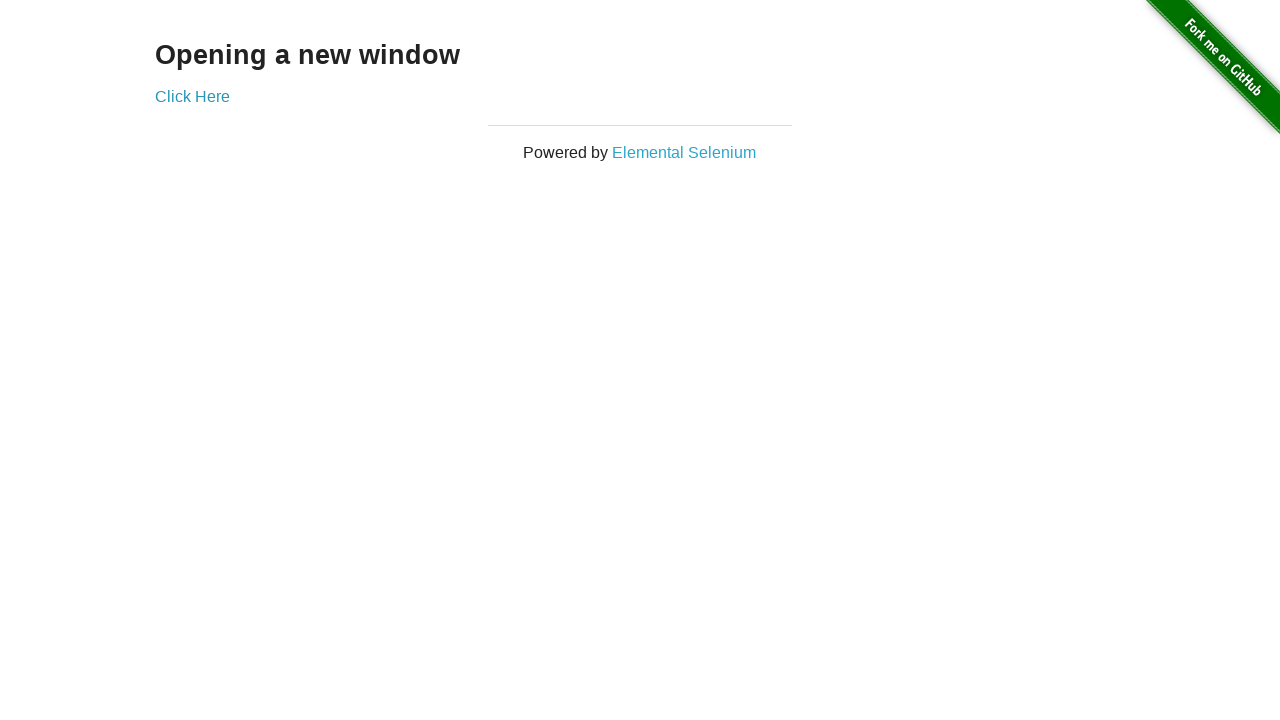

Located heading element in new window
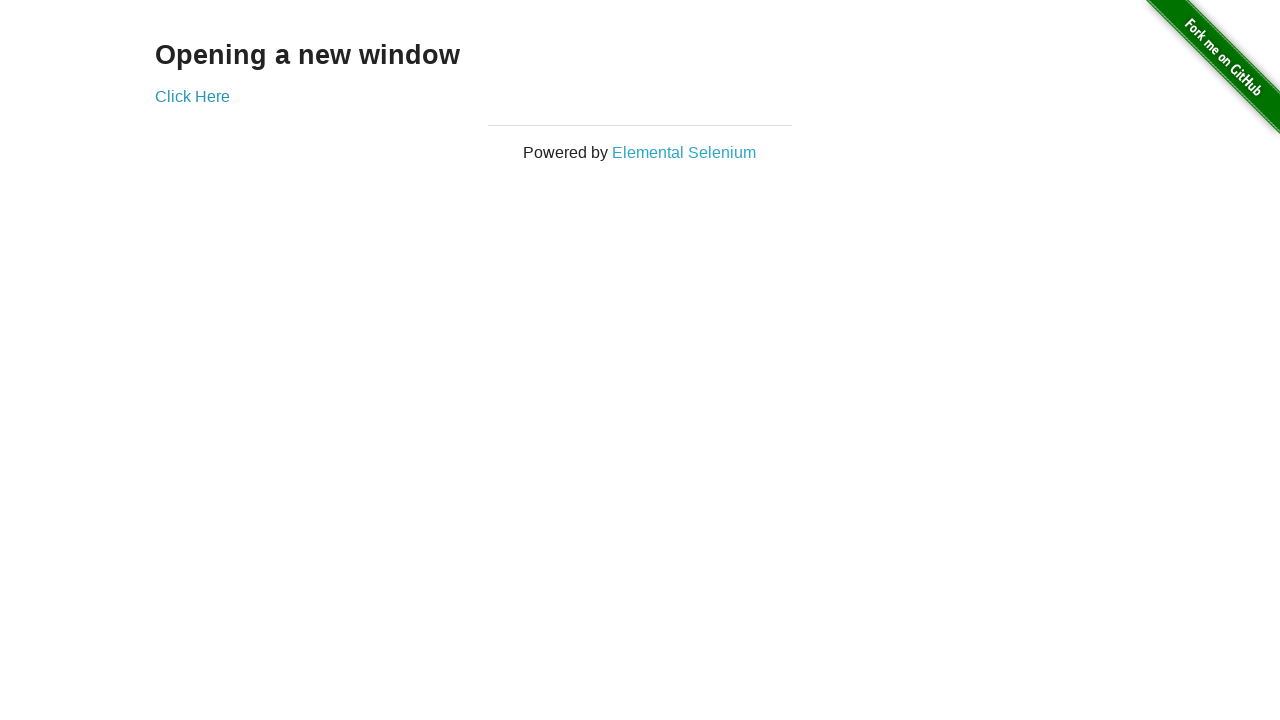

Verified new window heading text is 'New Window'
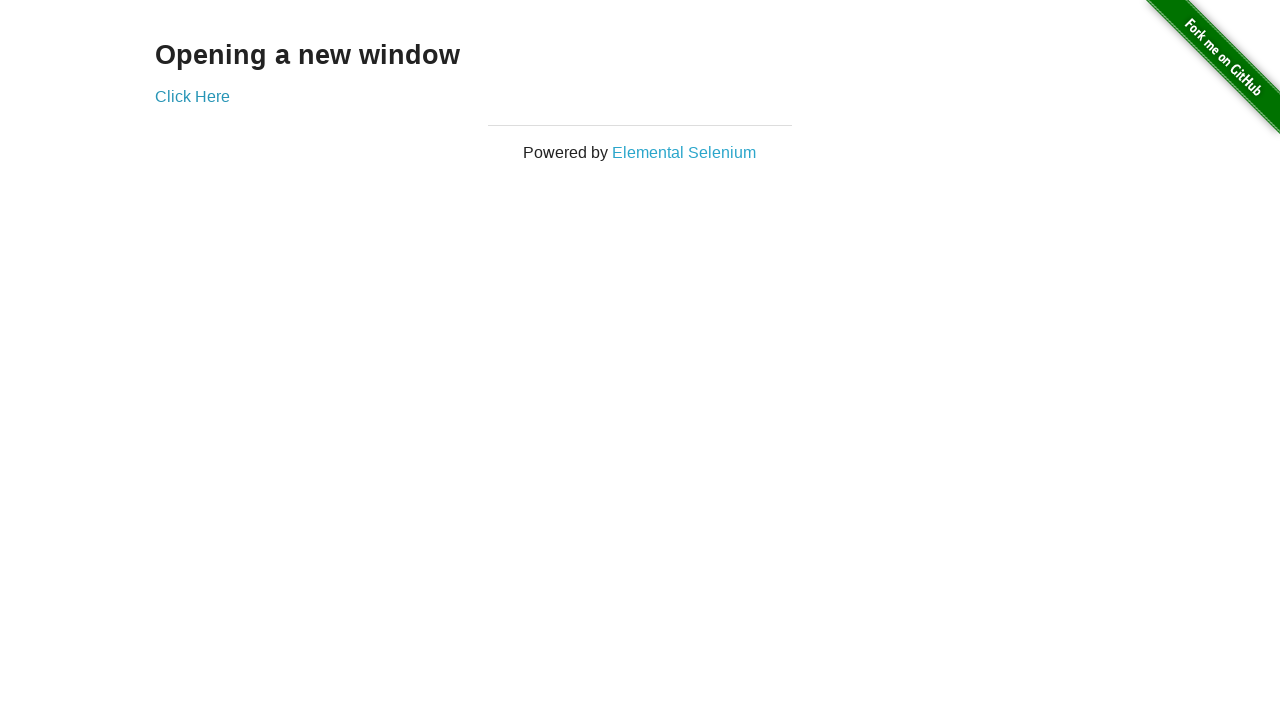

Switched back to original window/page
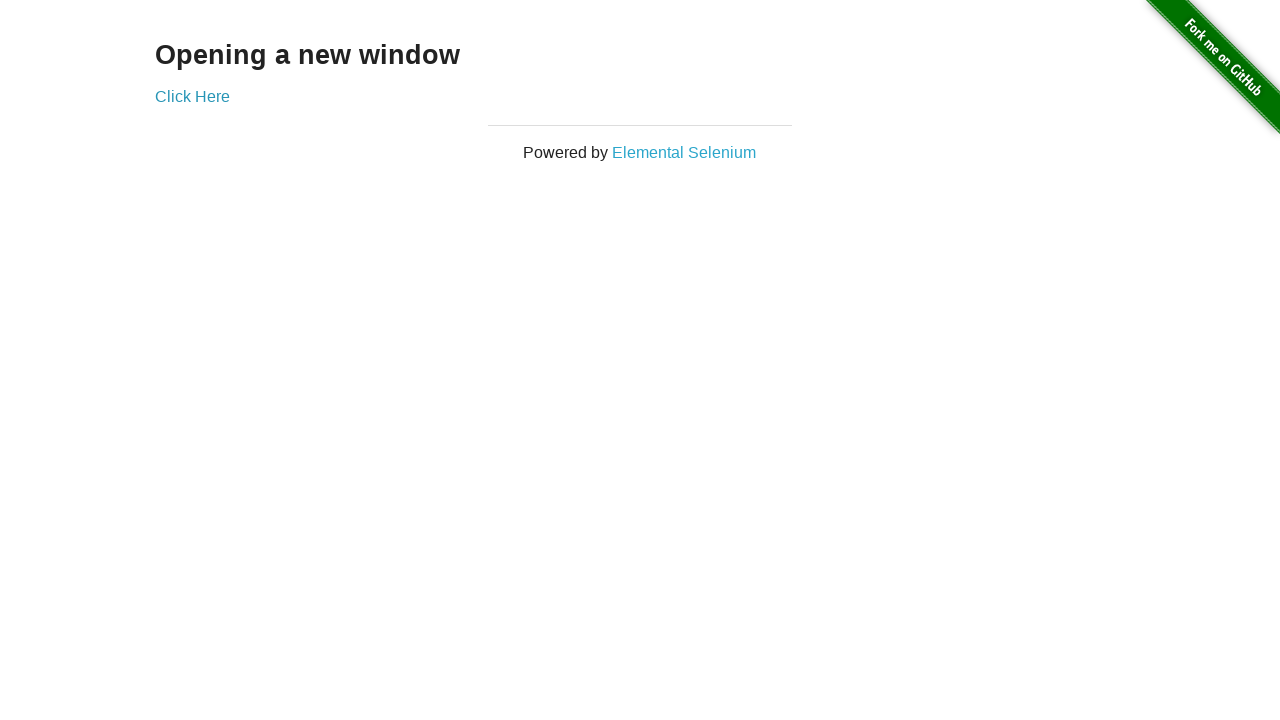

Verified original page title is still 'The Internet'
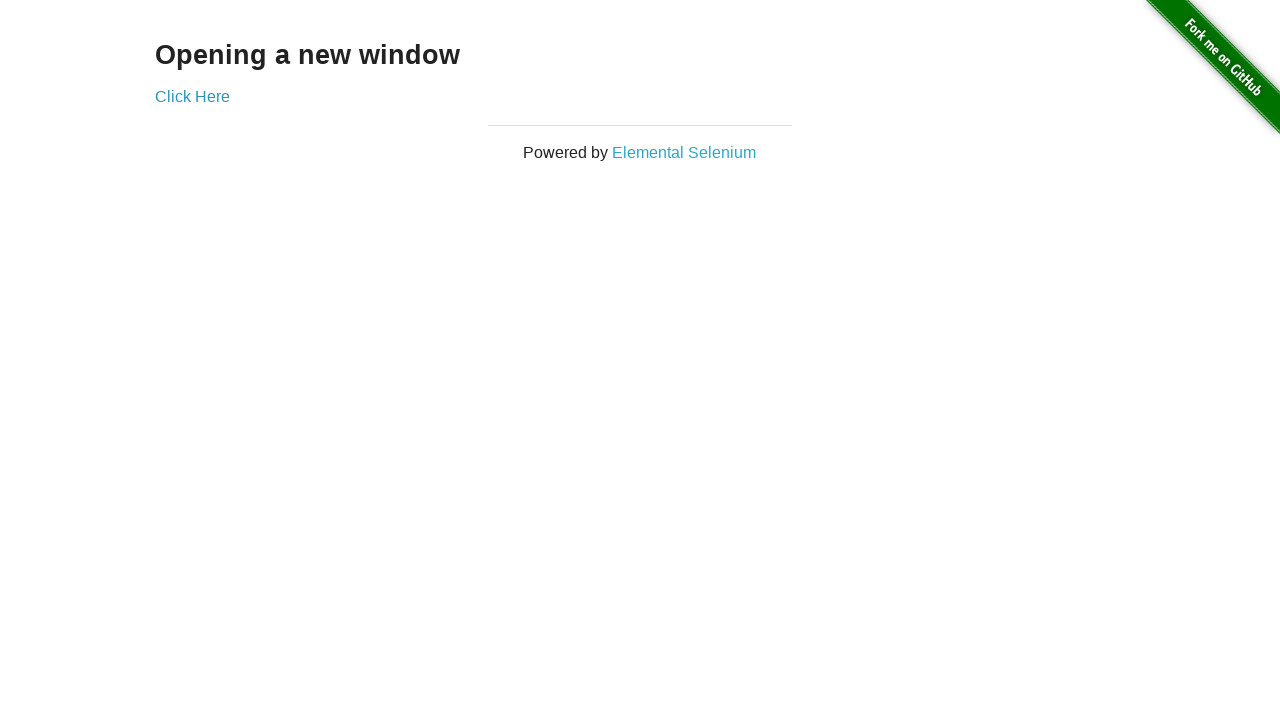

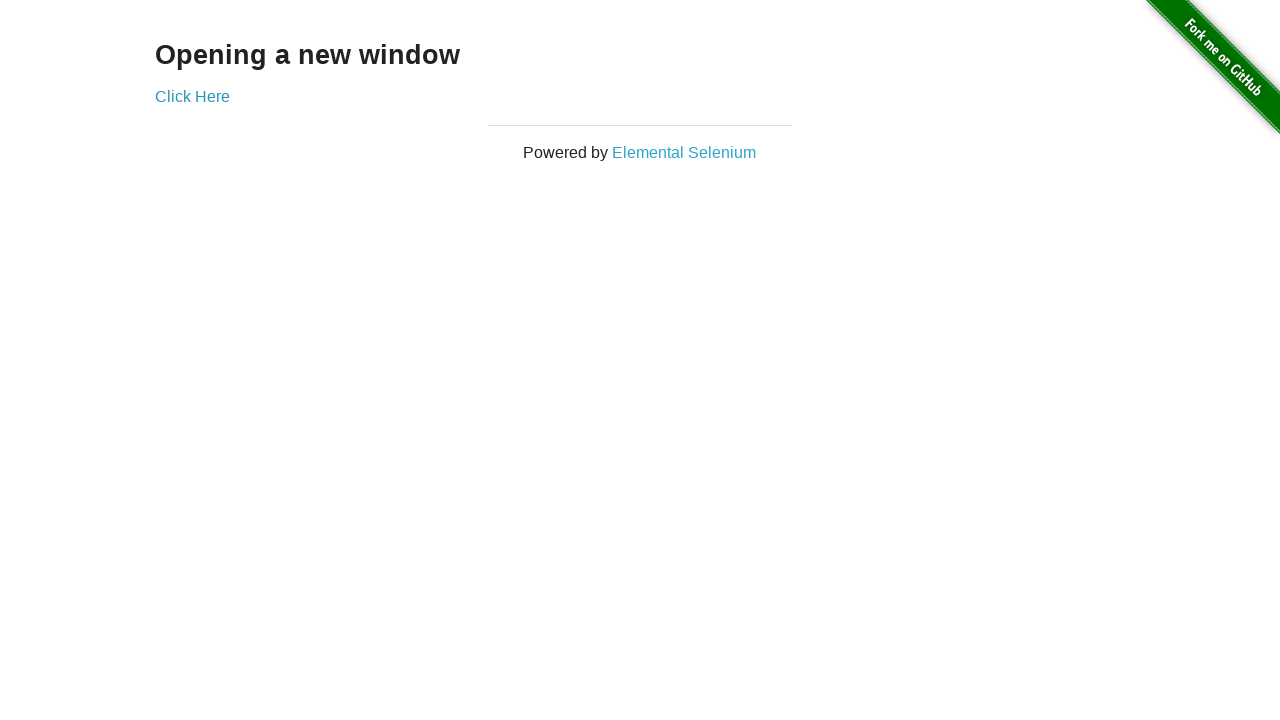